Navigates to a Webhallen product page and verifies that the product availability status button is displayed

Starting URL: https://www.webhallen.com/se/product/377253-Pokemon-Scarlet-Violet-10-Destined-Rivals-Booster-Box-36-Boosters

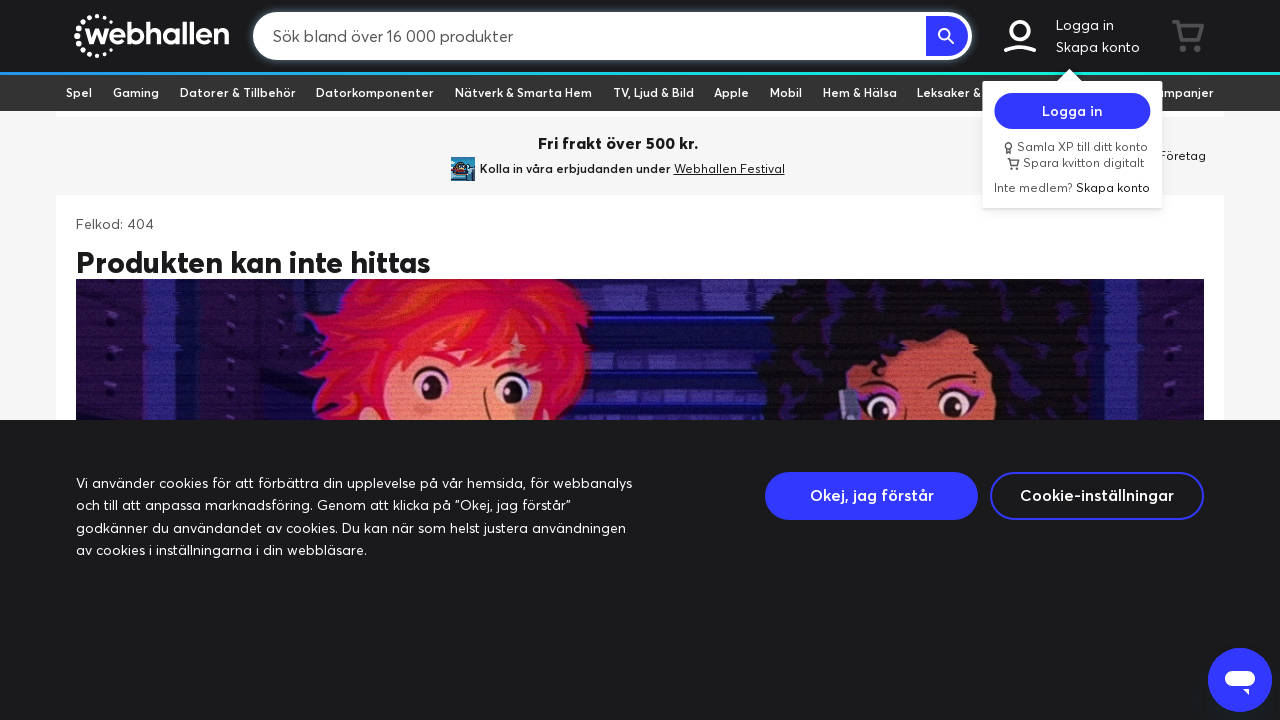

Waited 3 seconds for page to fully load
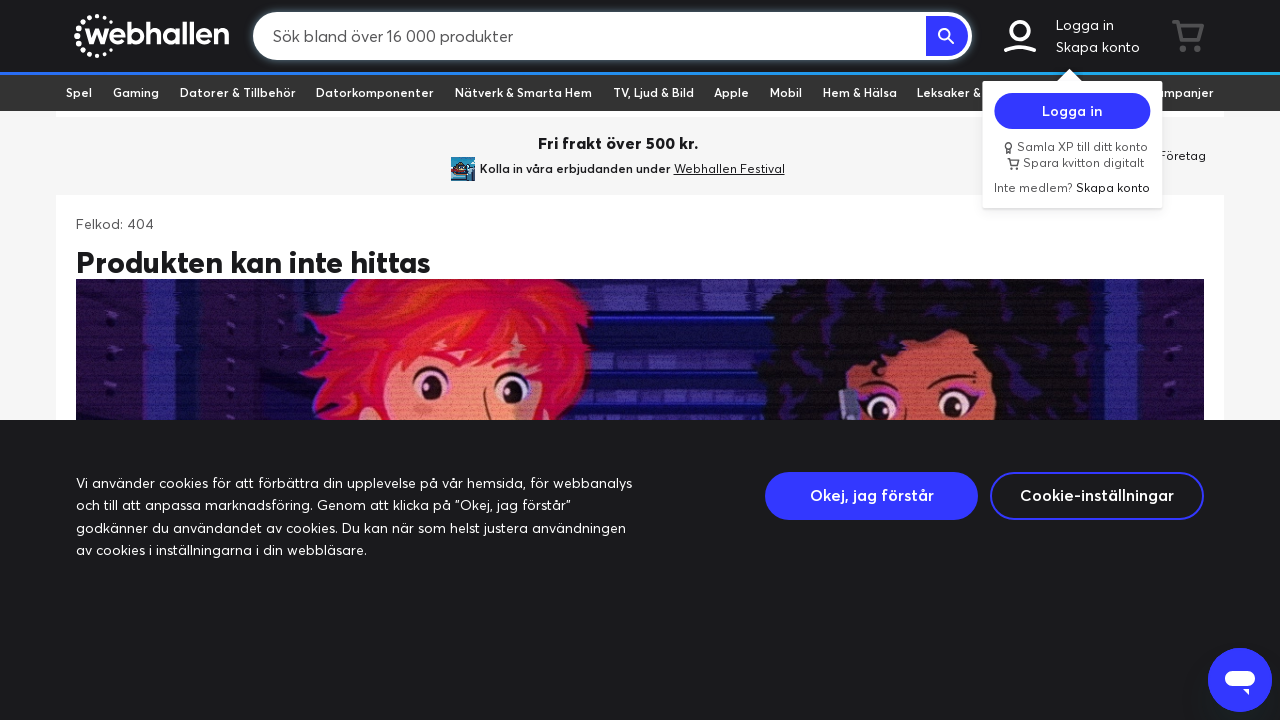

Verified that the product availability status button is displayed
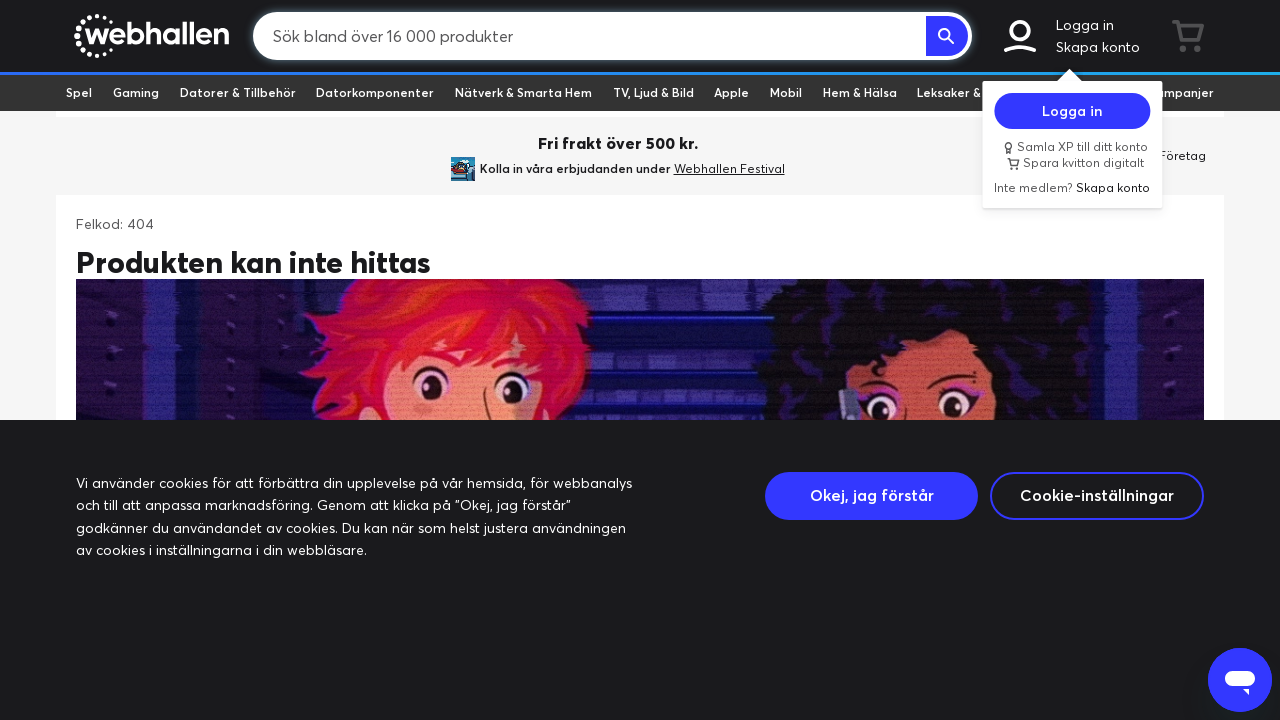

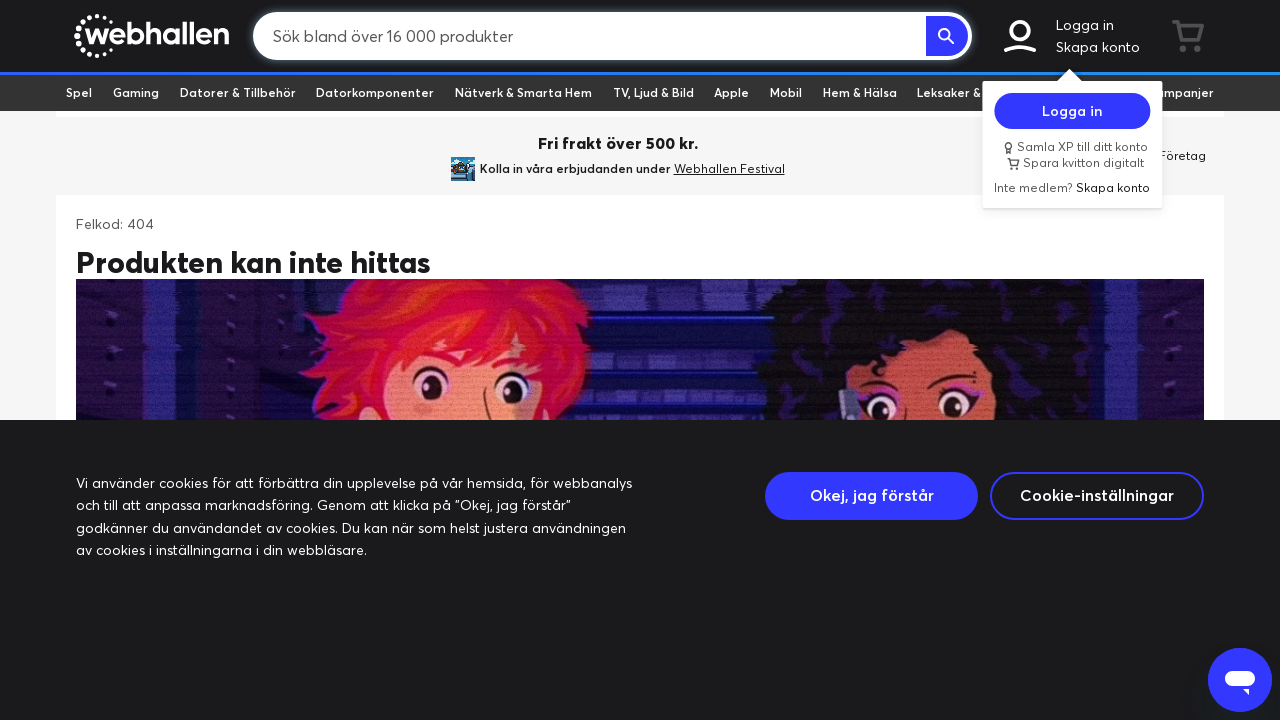